Opens the Flipkart homepage, maximizes the browser window, and retrieves the current URL to verify successful navigation.

Starting URL: https://www.flipkart.com/

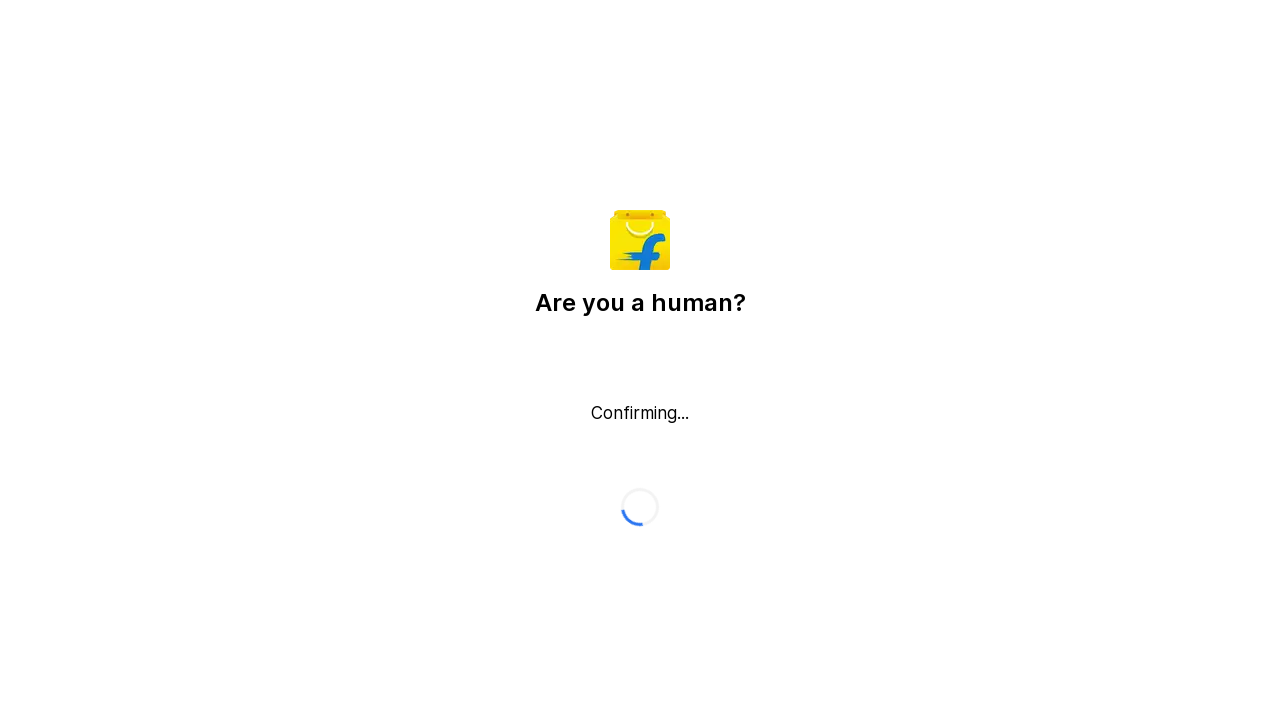

Set browser viewport to 1920x1080 to maximize window
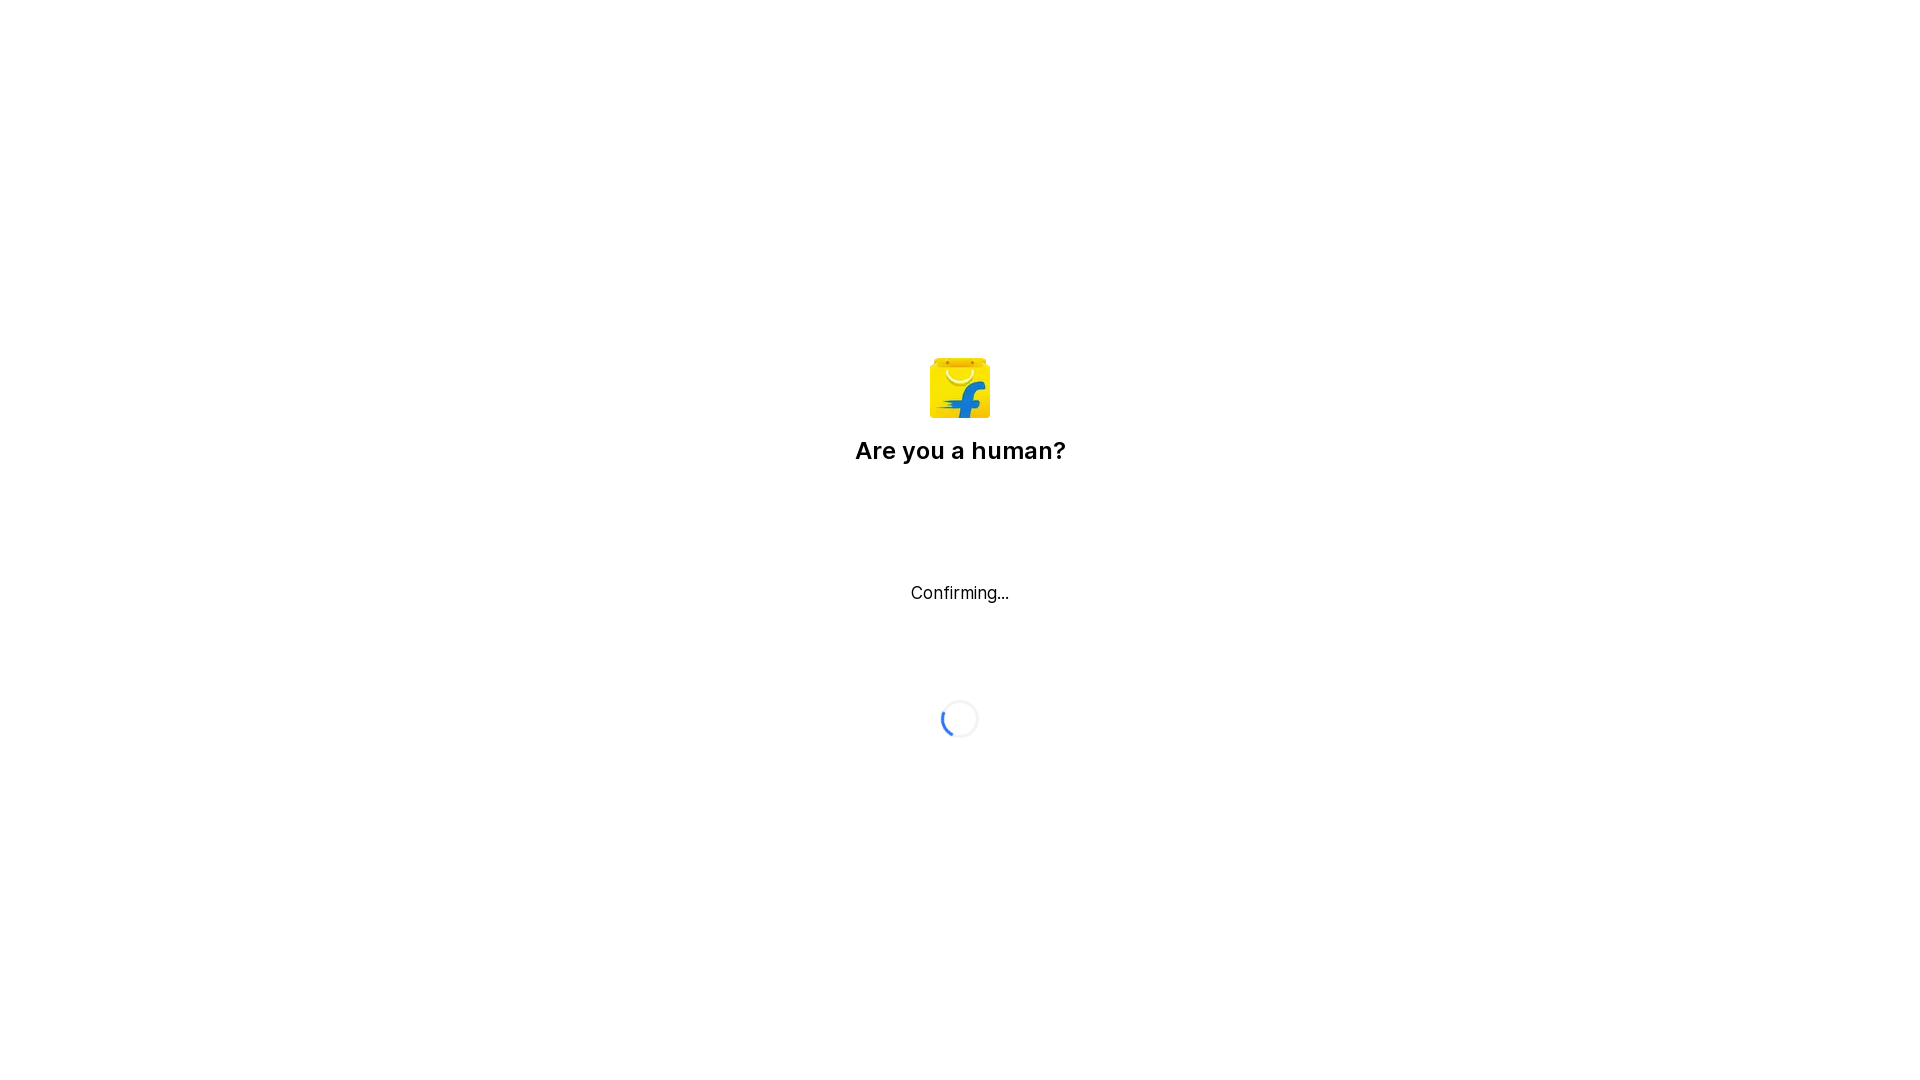

Retrieved current URL: https://www.flipkart.com/
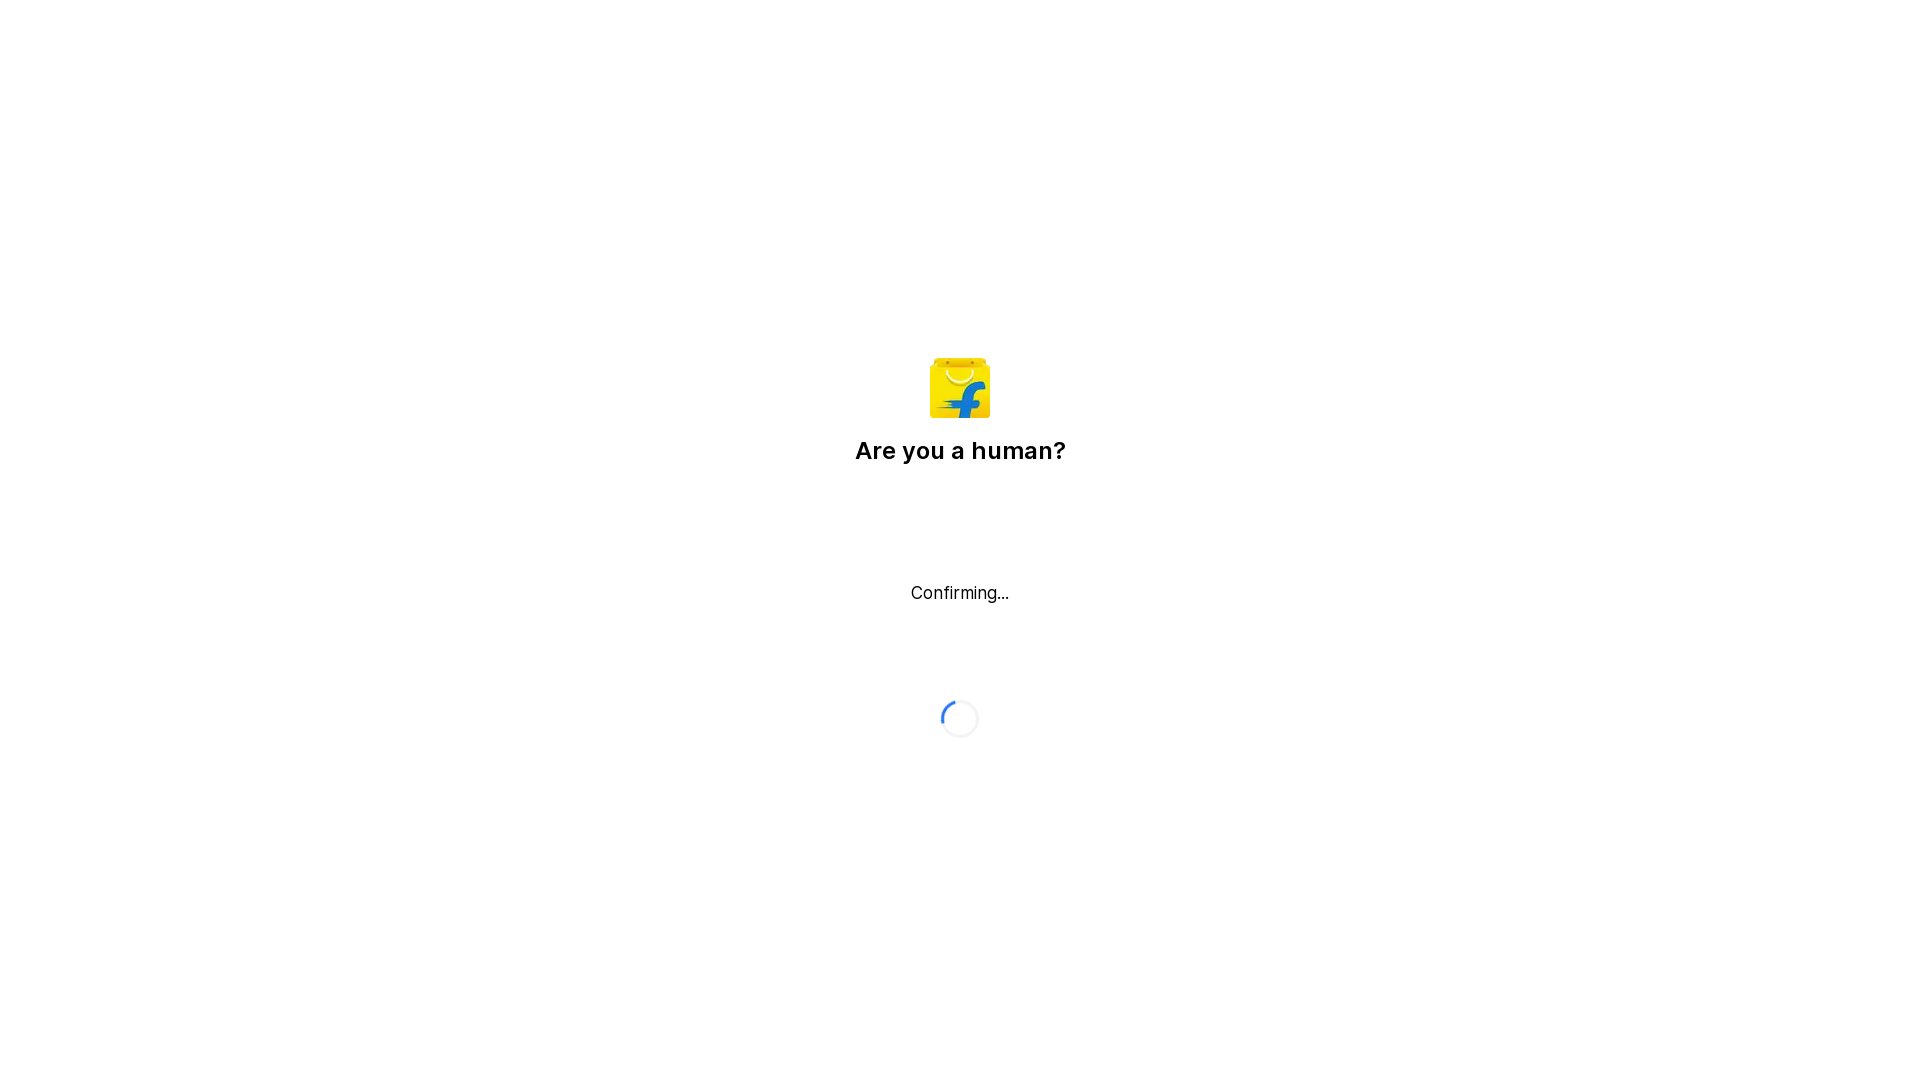

Waited for page to load with domcontentloaded state
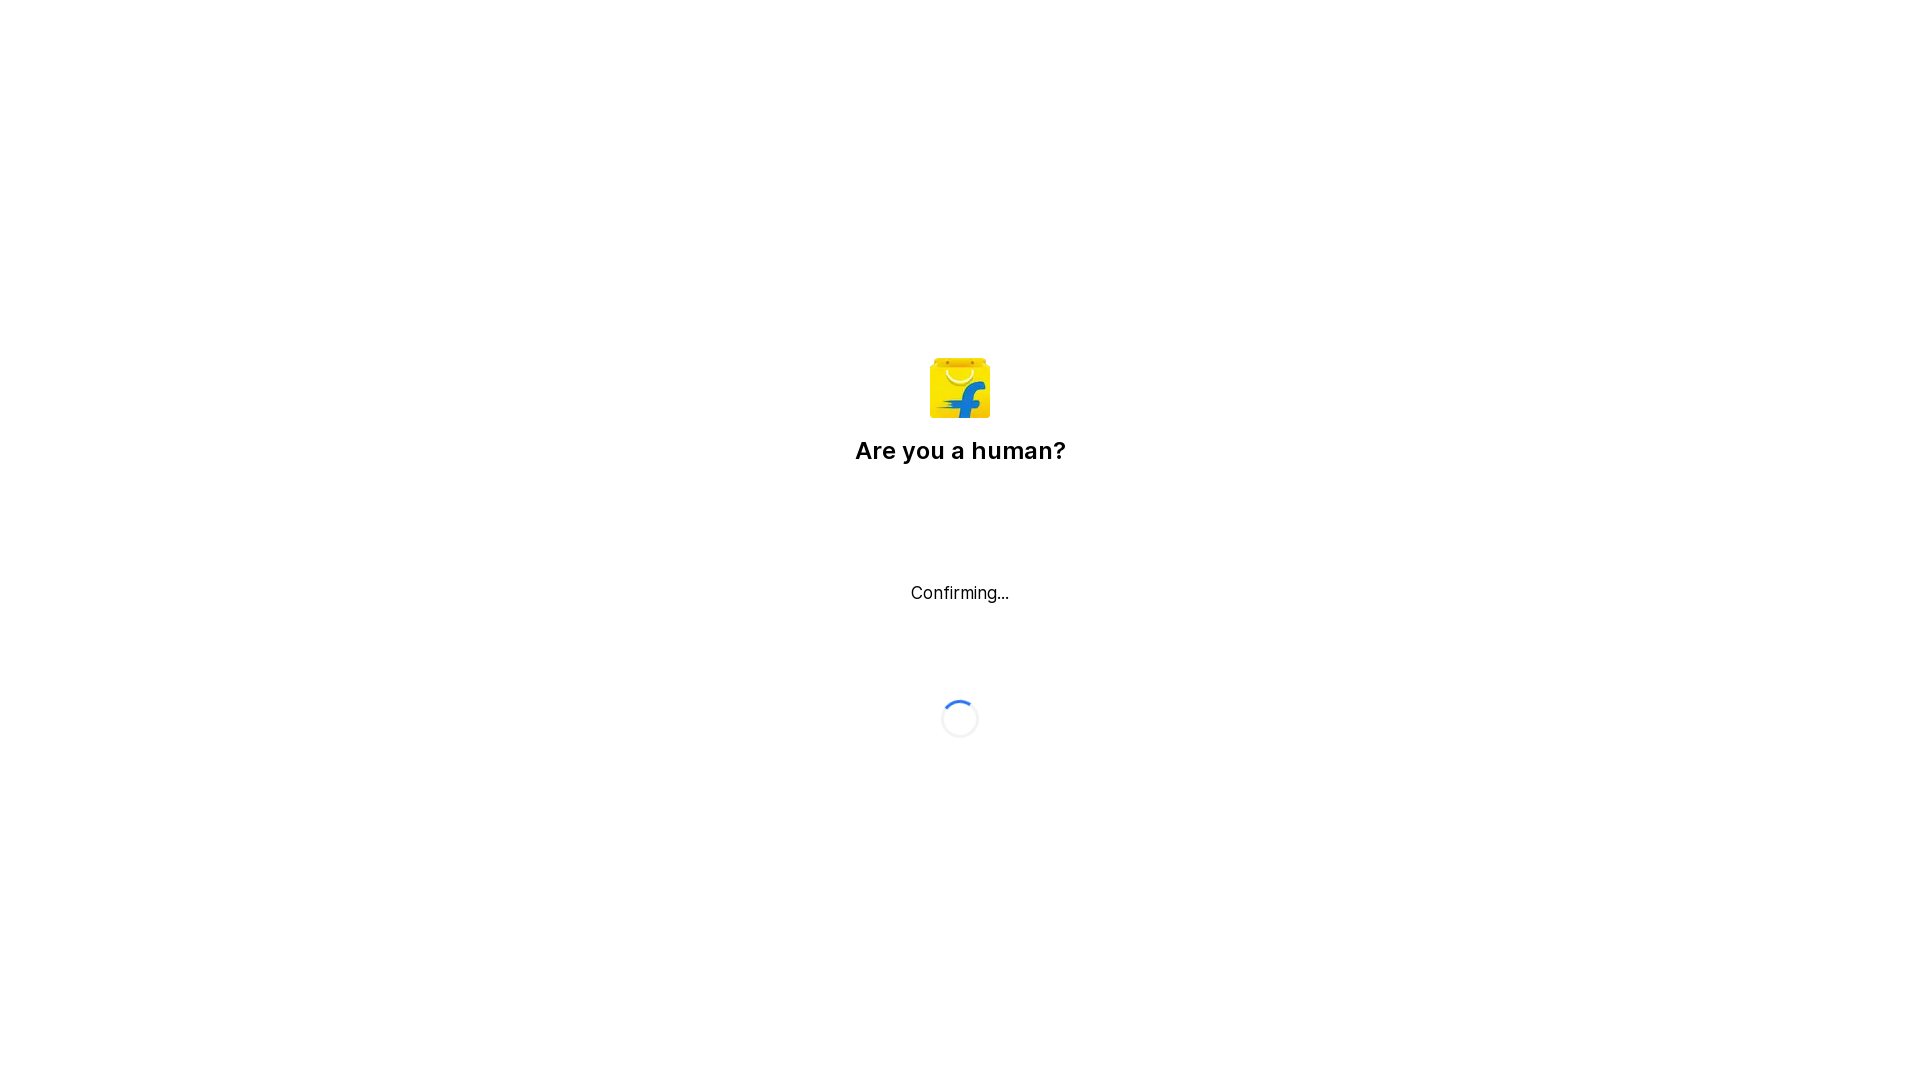

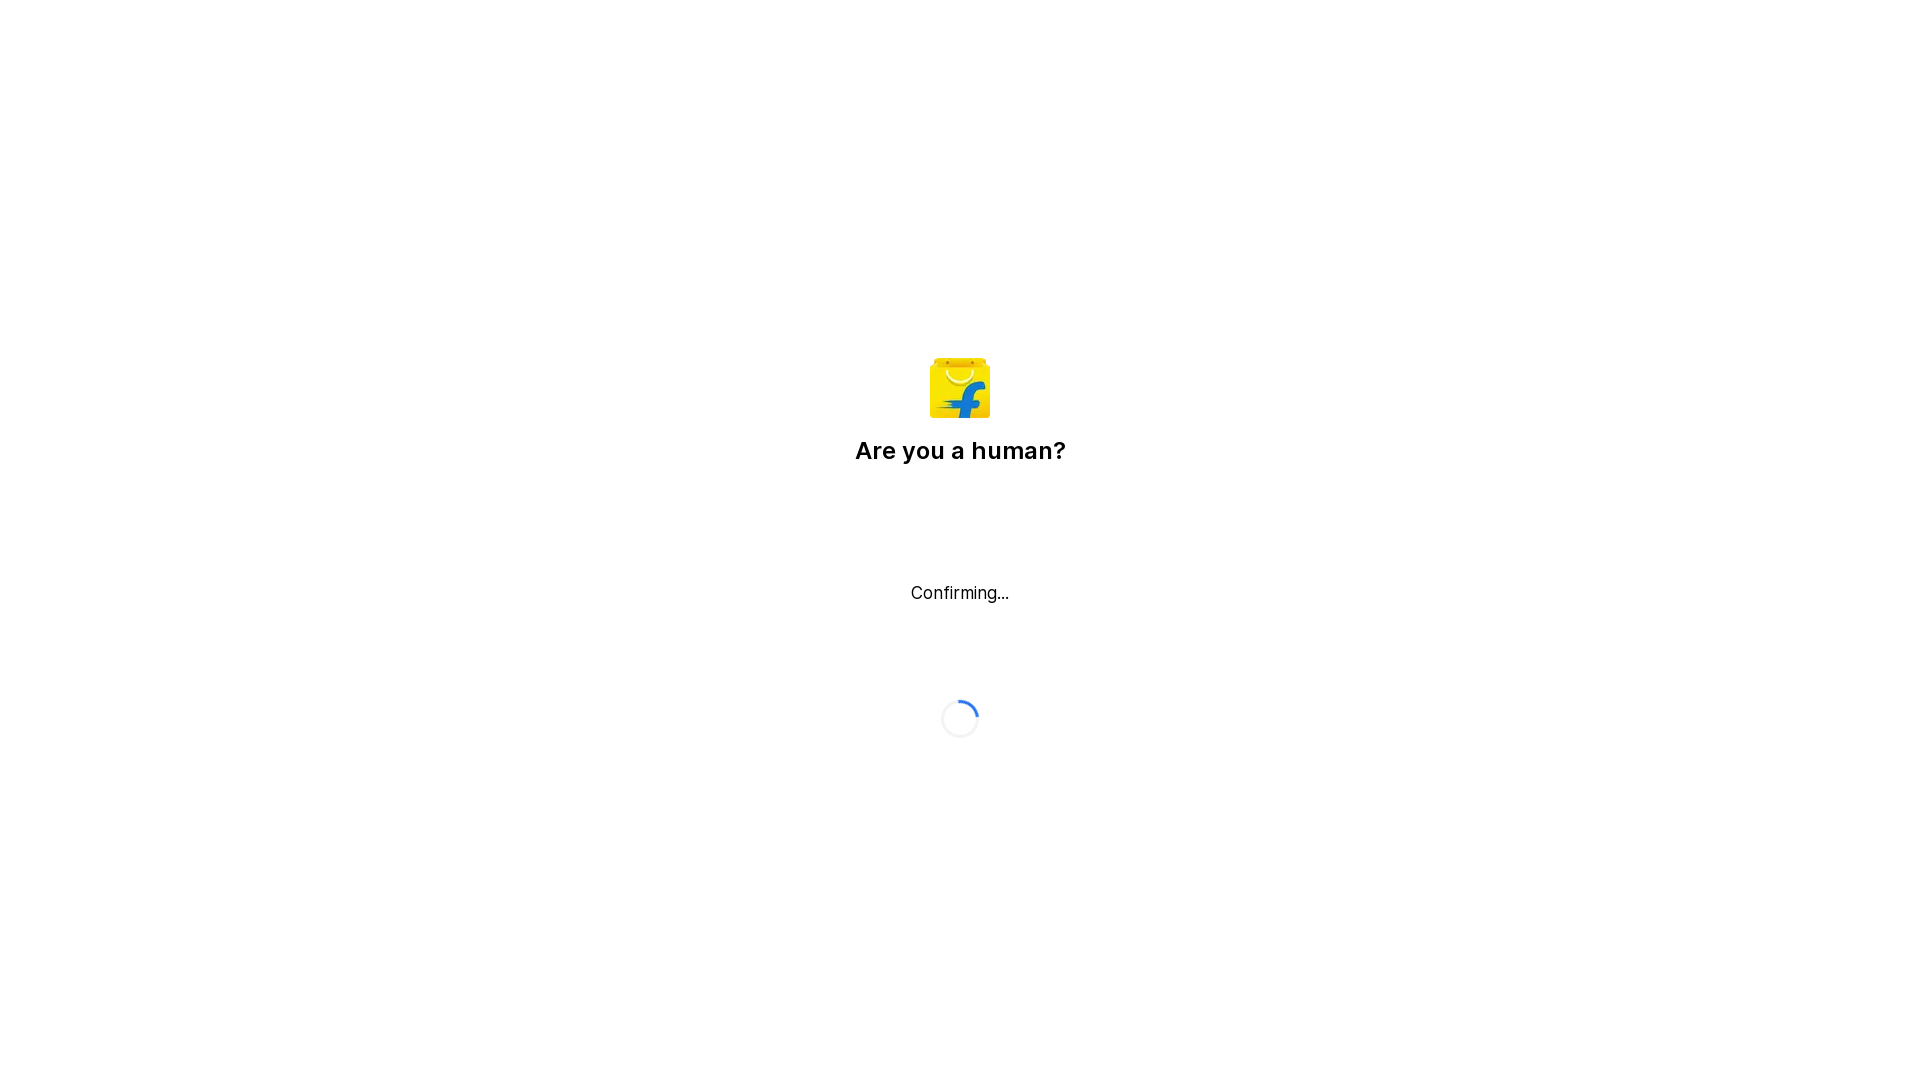